Tests finding an element by ID and retrieving its text content from a heading element

Starting URL: https://kristinek.github.io/site/examples/locators

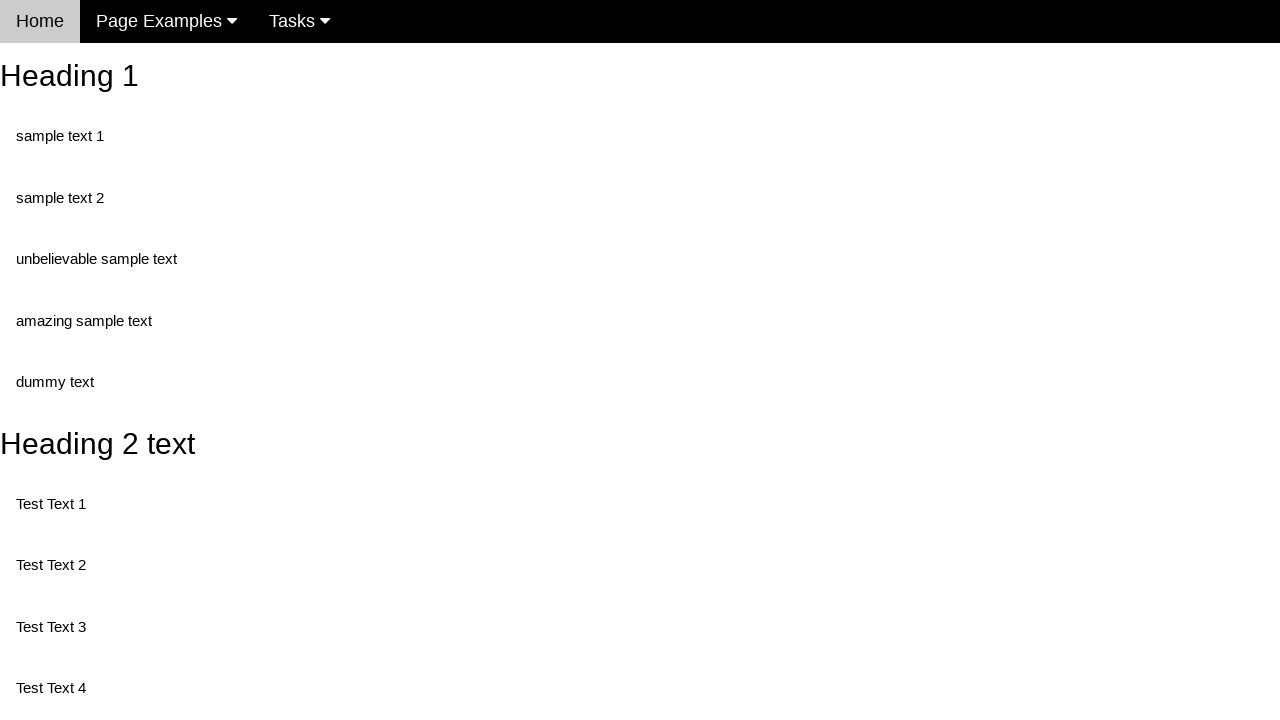

Navigated to locators example page
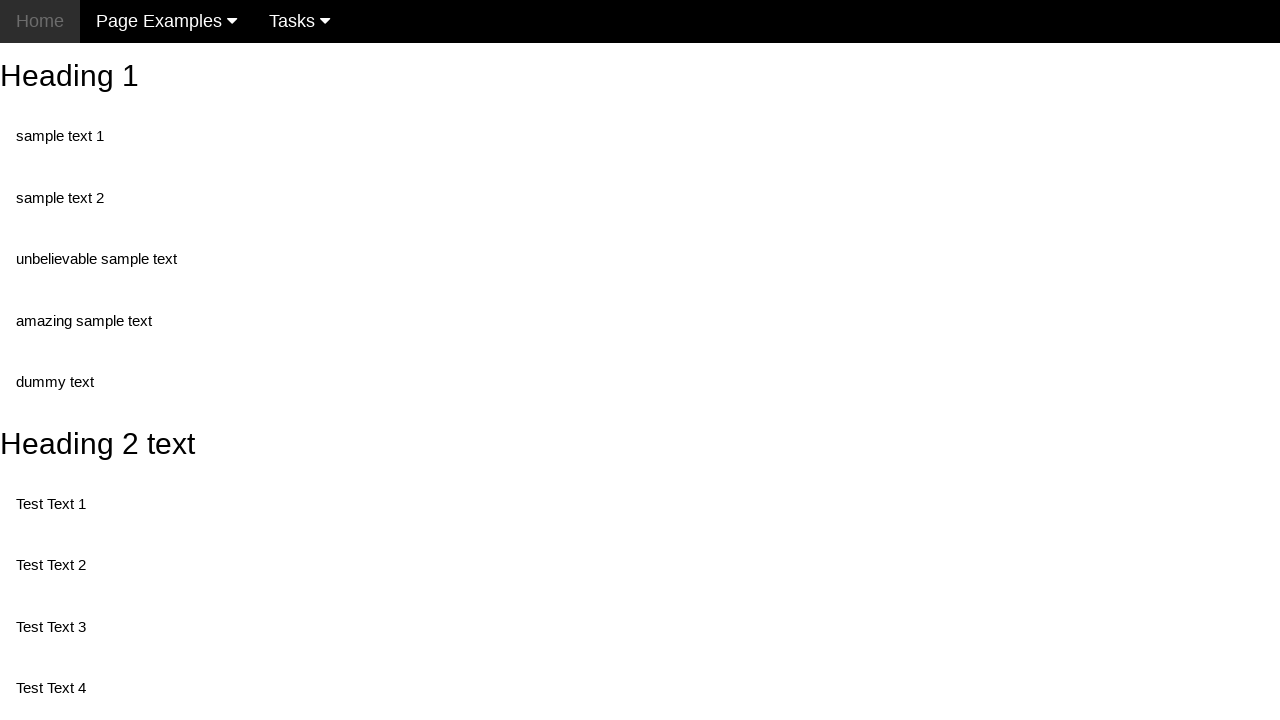

Retrieved text content from element with id 'heading_2'
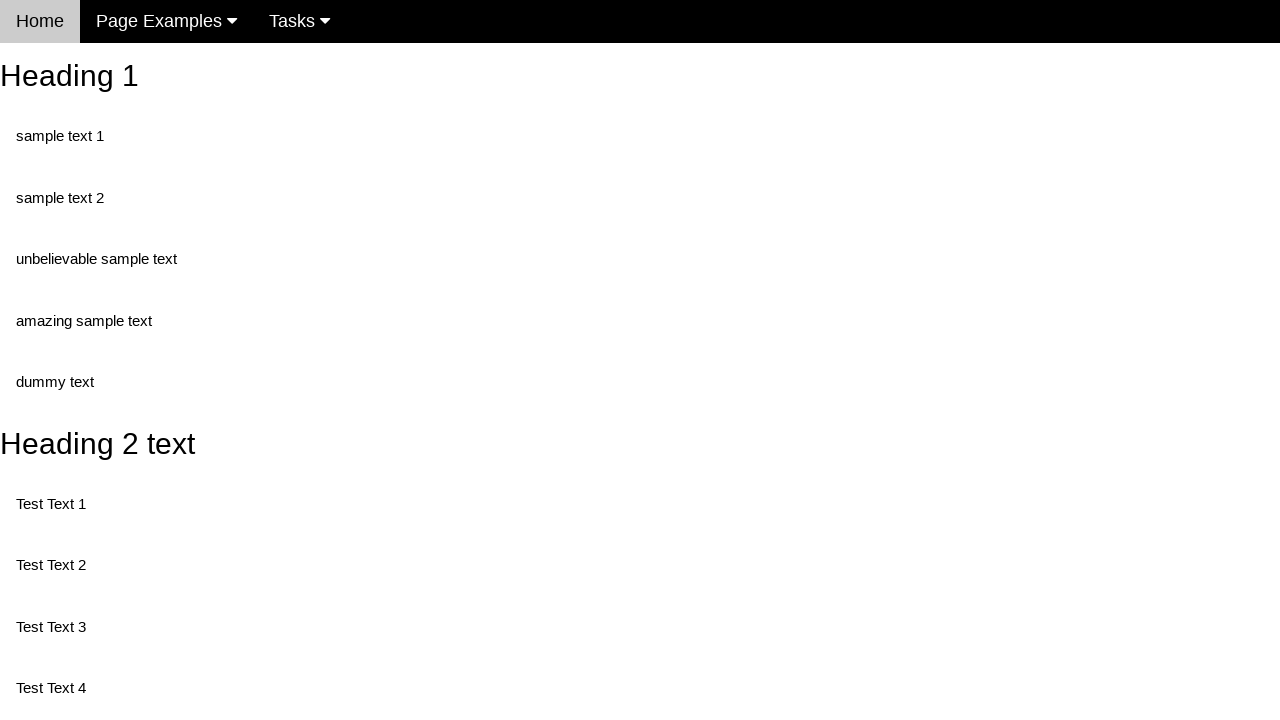

Printed heading text: Heading 2 text
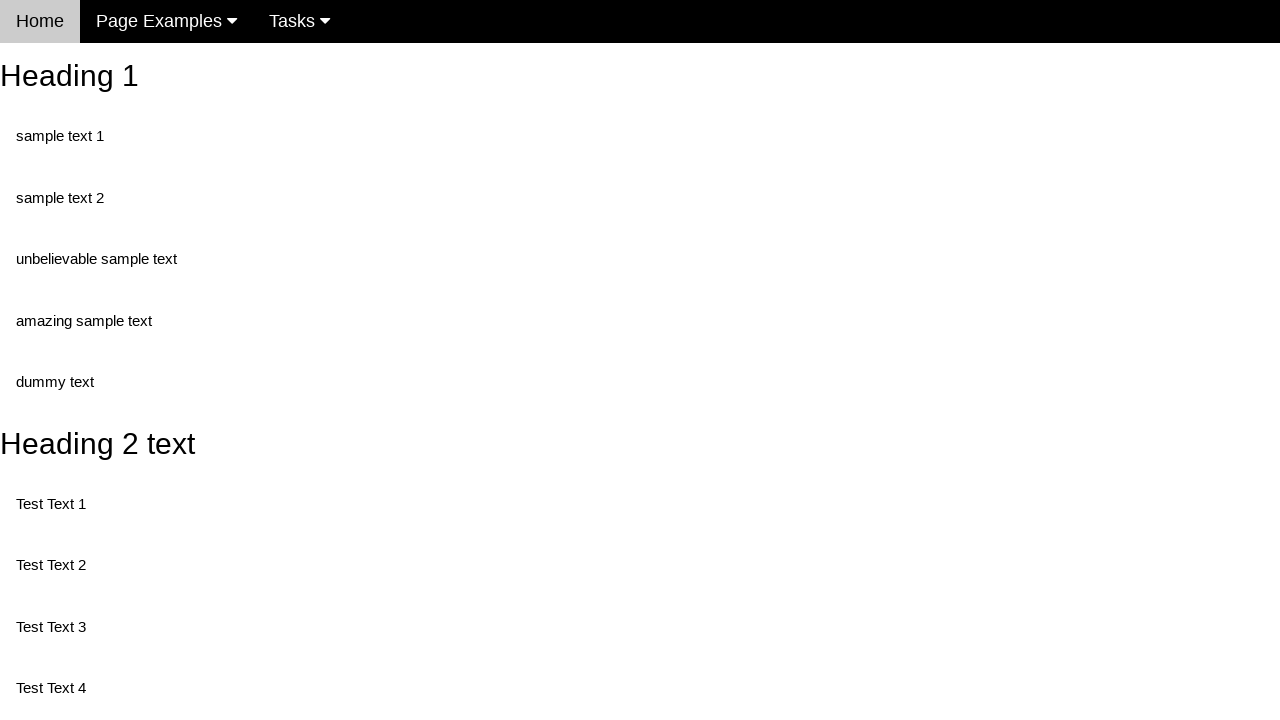

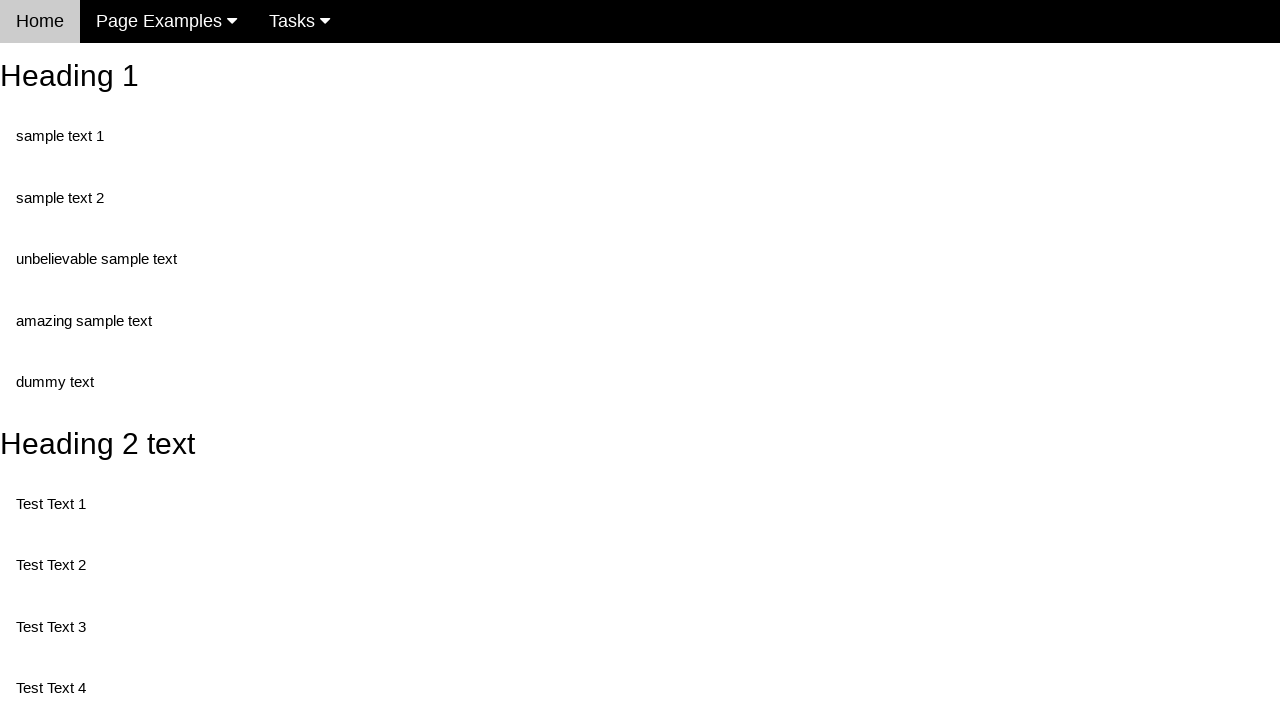